Navigates to a YouTube video page and waits for the video to play. The original script fetches a live stream video ID from an API, but the core browser automation is simply loading a YouTube video.

Starting URL: https://www.youtube.com/watch?v=dQw4w9WgXcQ

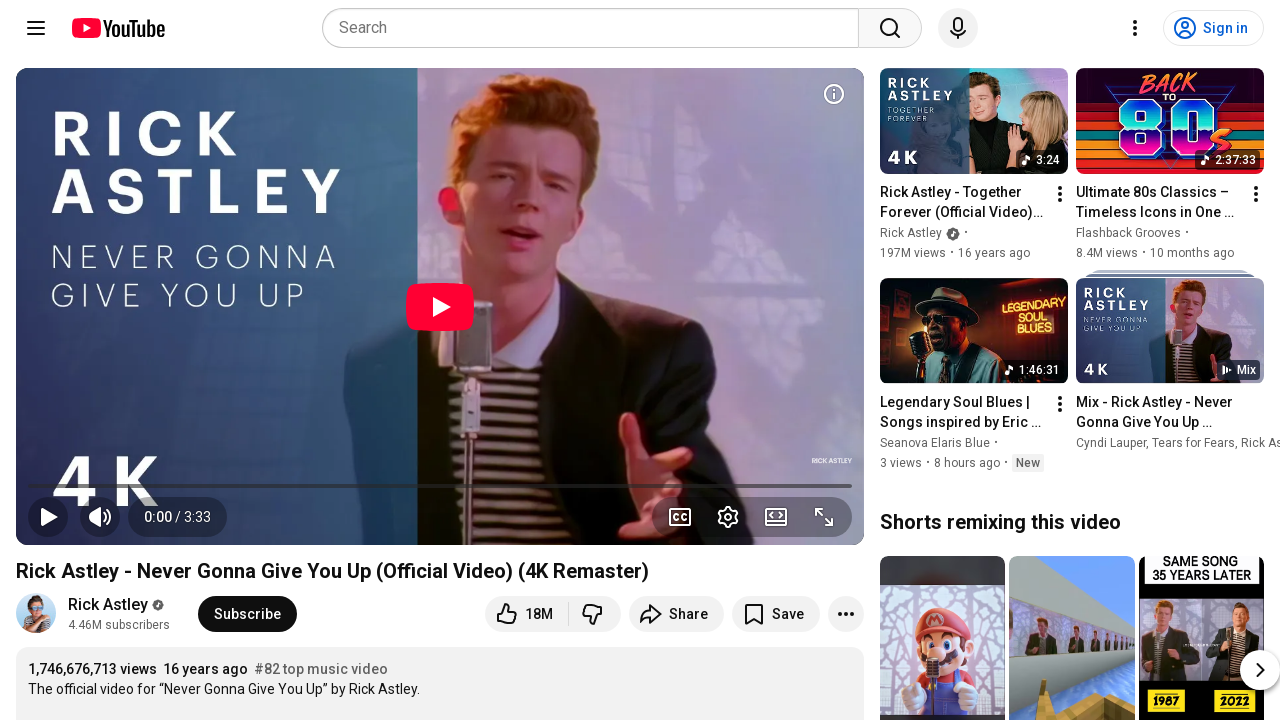

Navigated to YouTube video page
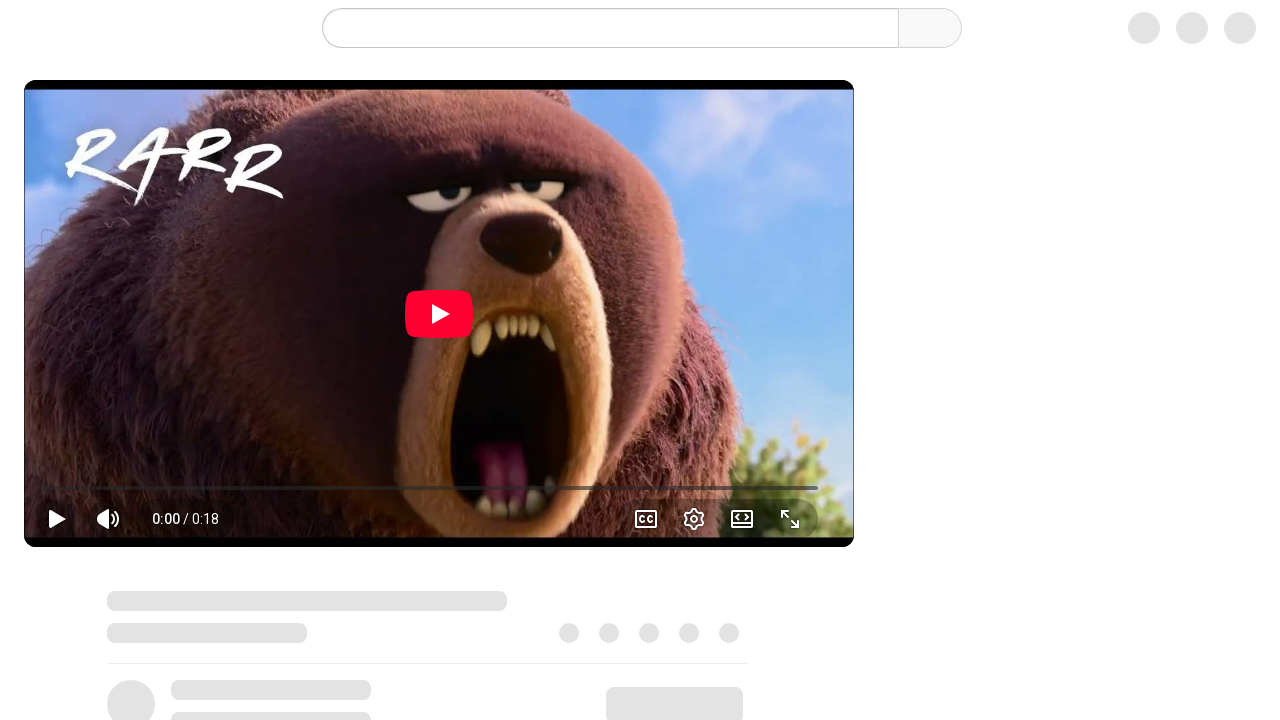

Video player element loaded
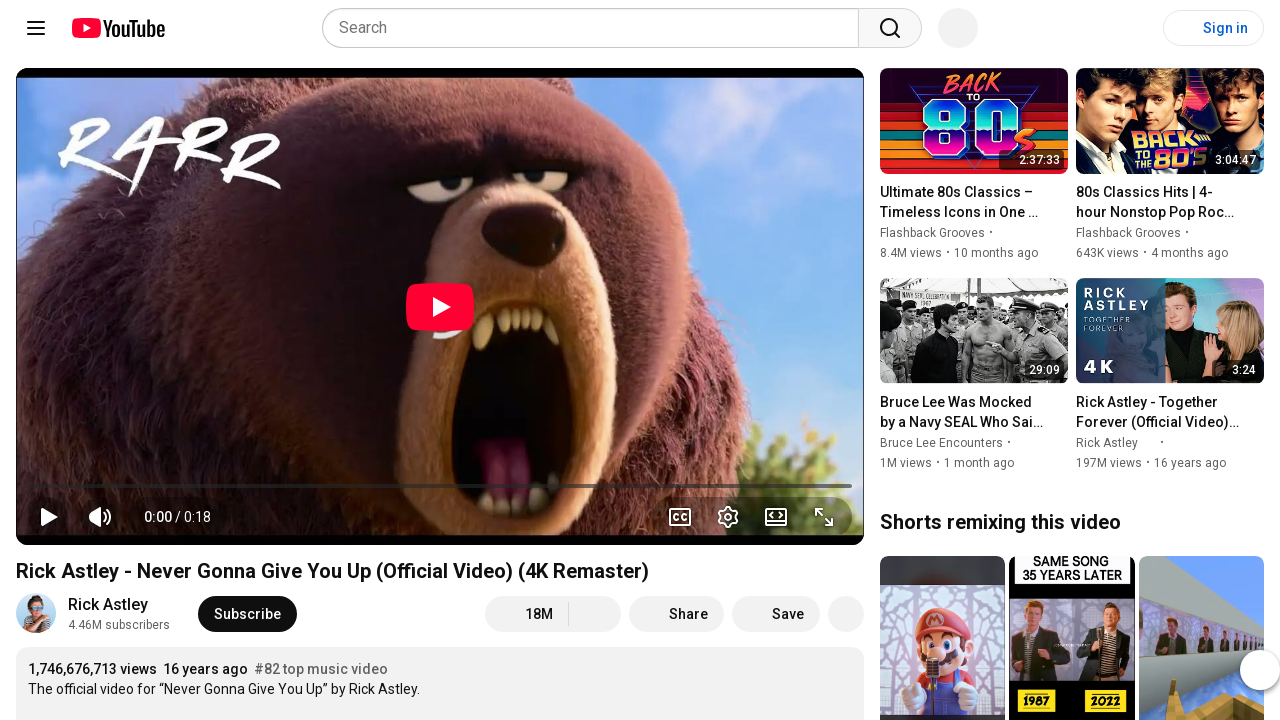

Movie player ready and video playing
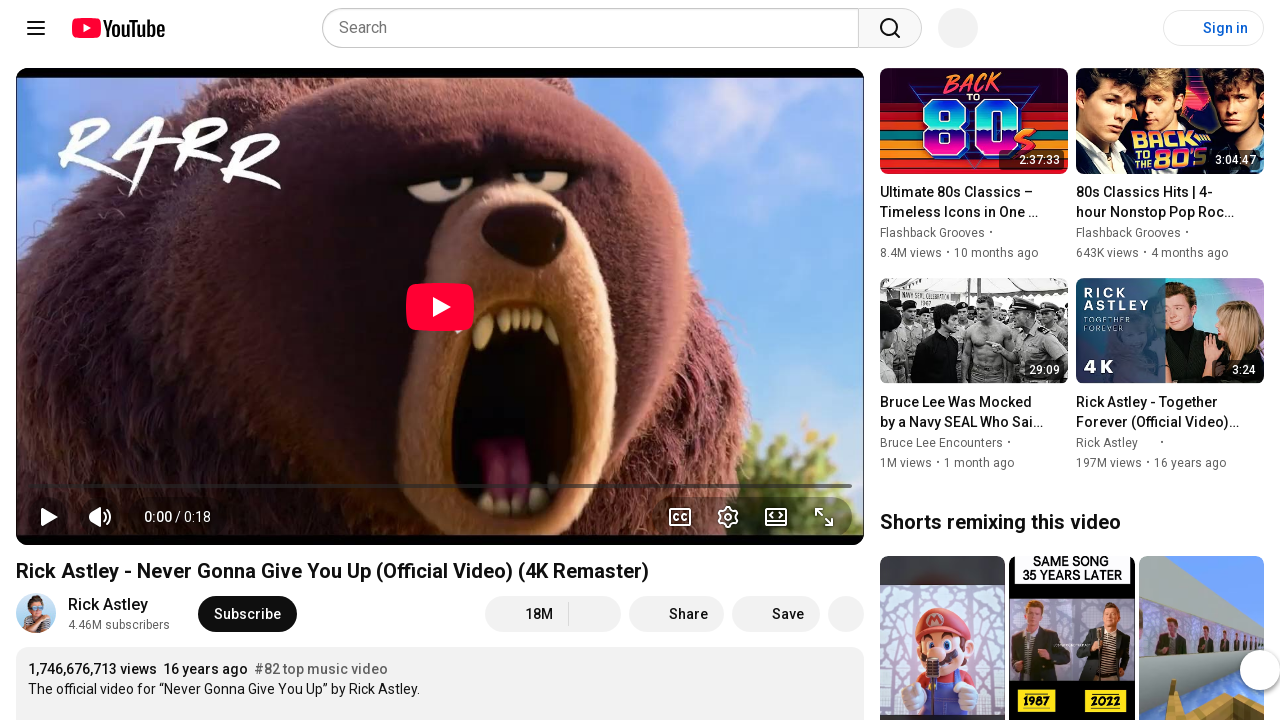

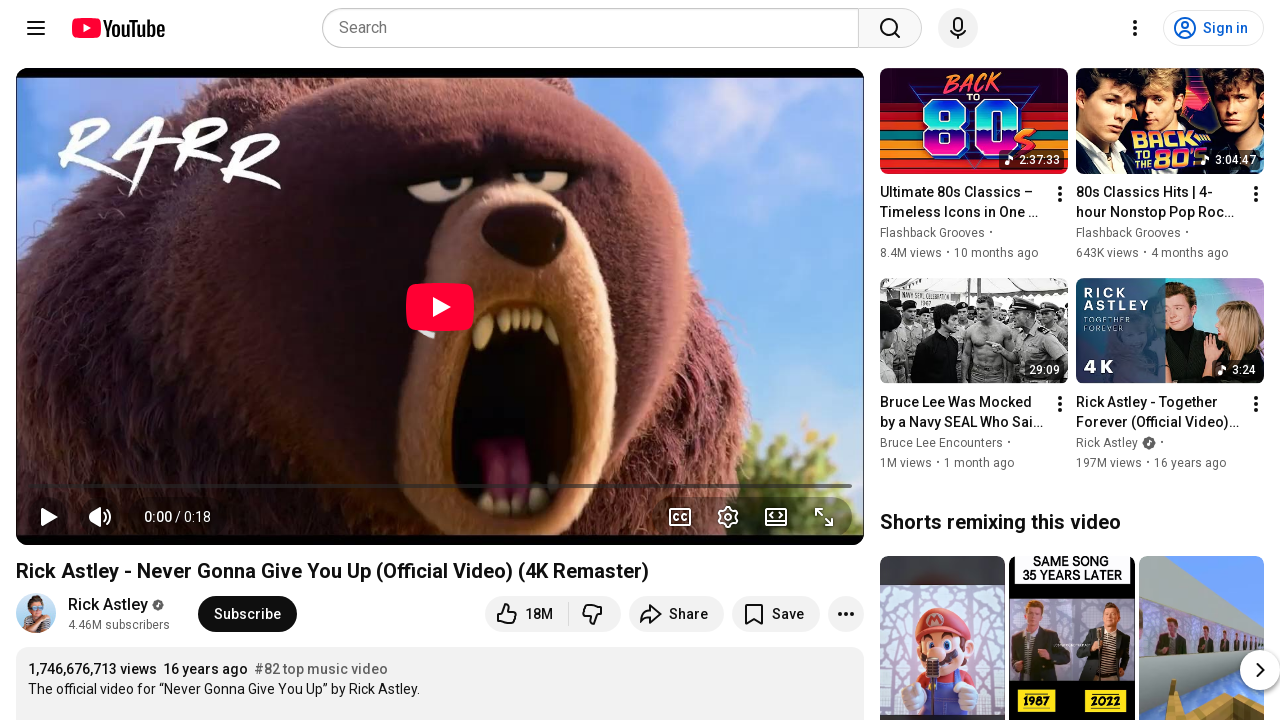